Tests alert handling by clicking a button to display an alert and accepting it

Starting URL: https://demo.automationtesting.in/Alerts.html

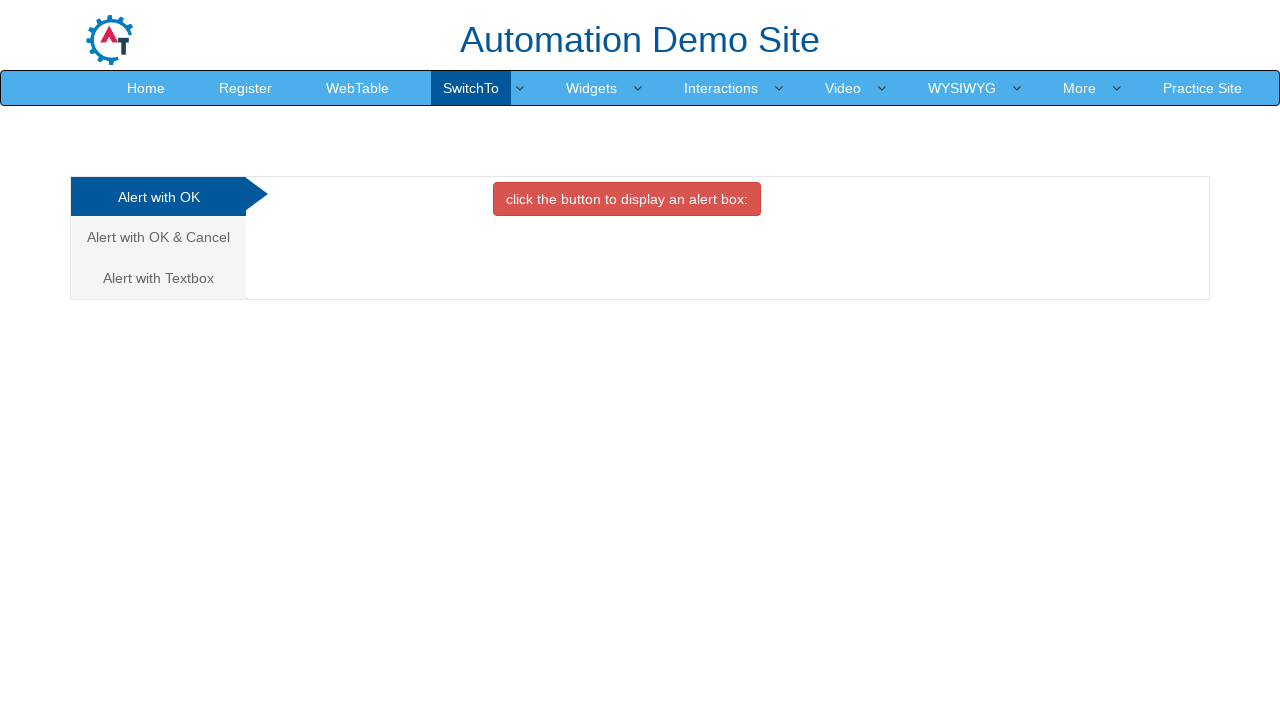

Clicked button to display alert at (627, 199) on xpath=//button[contains(text(),'click the button to display an')]
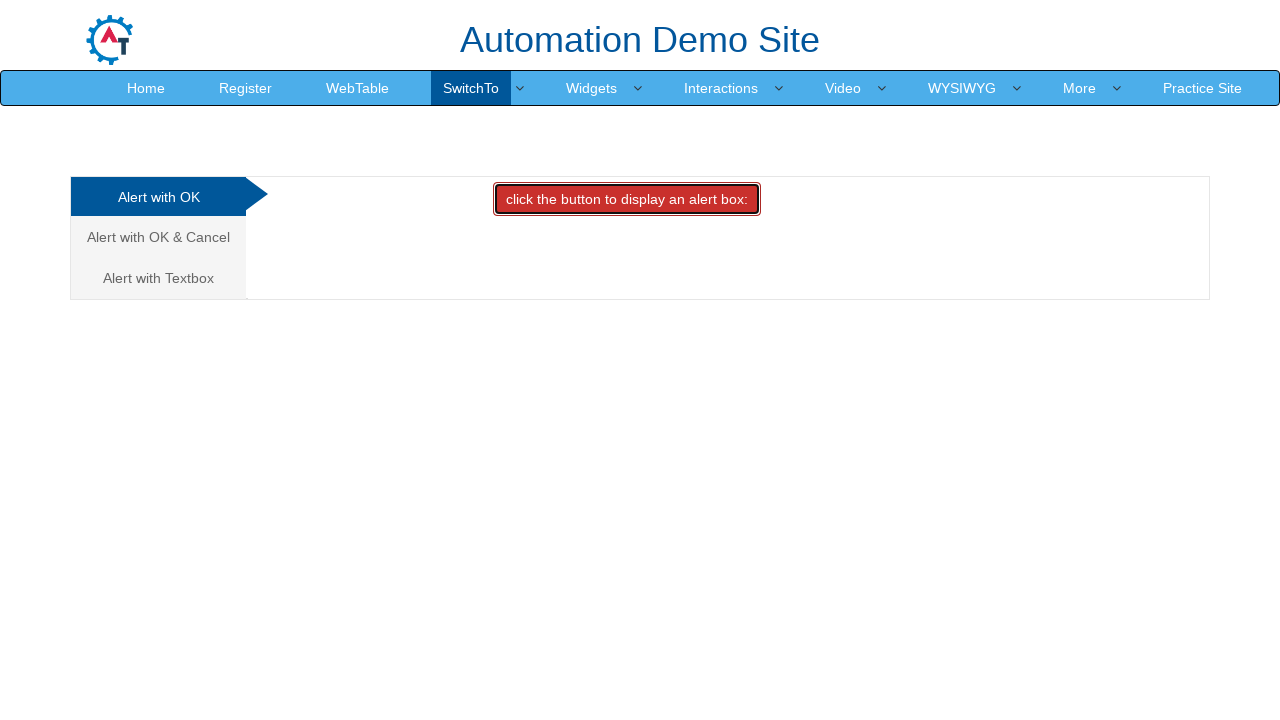

Set up dialog handler to accept alert
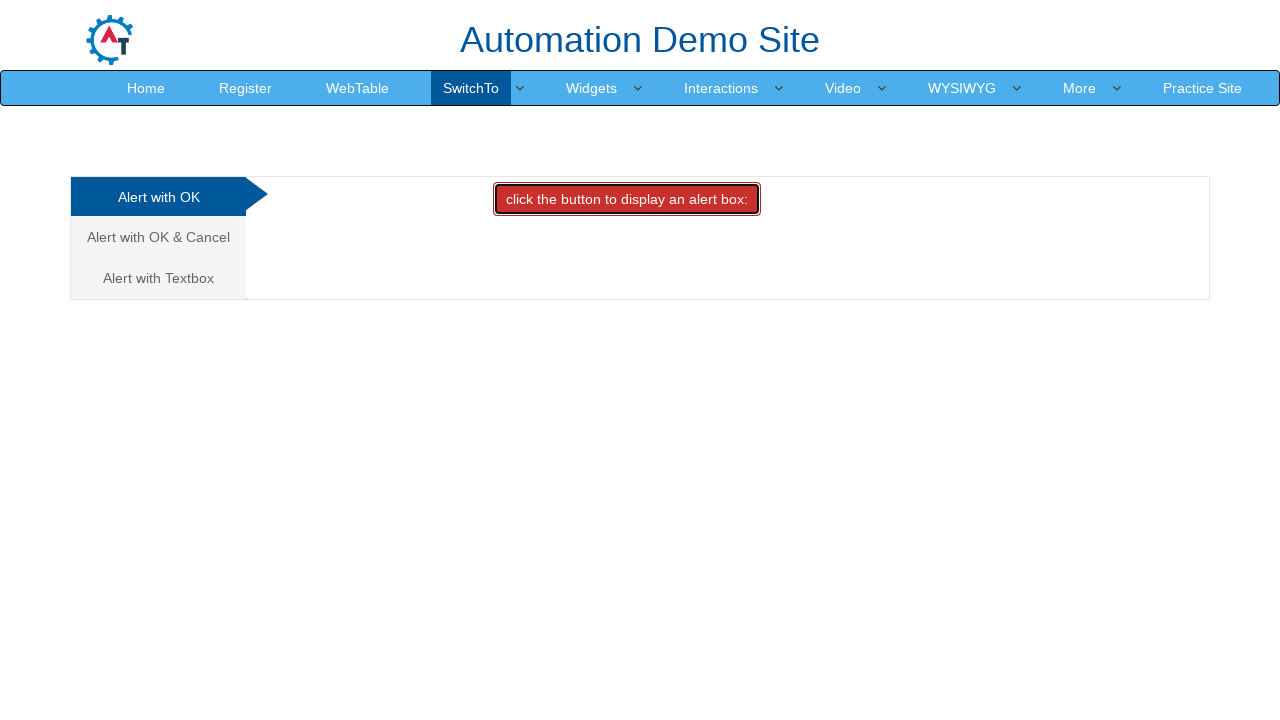

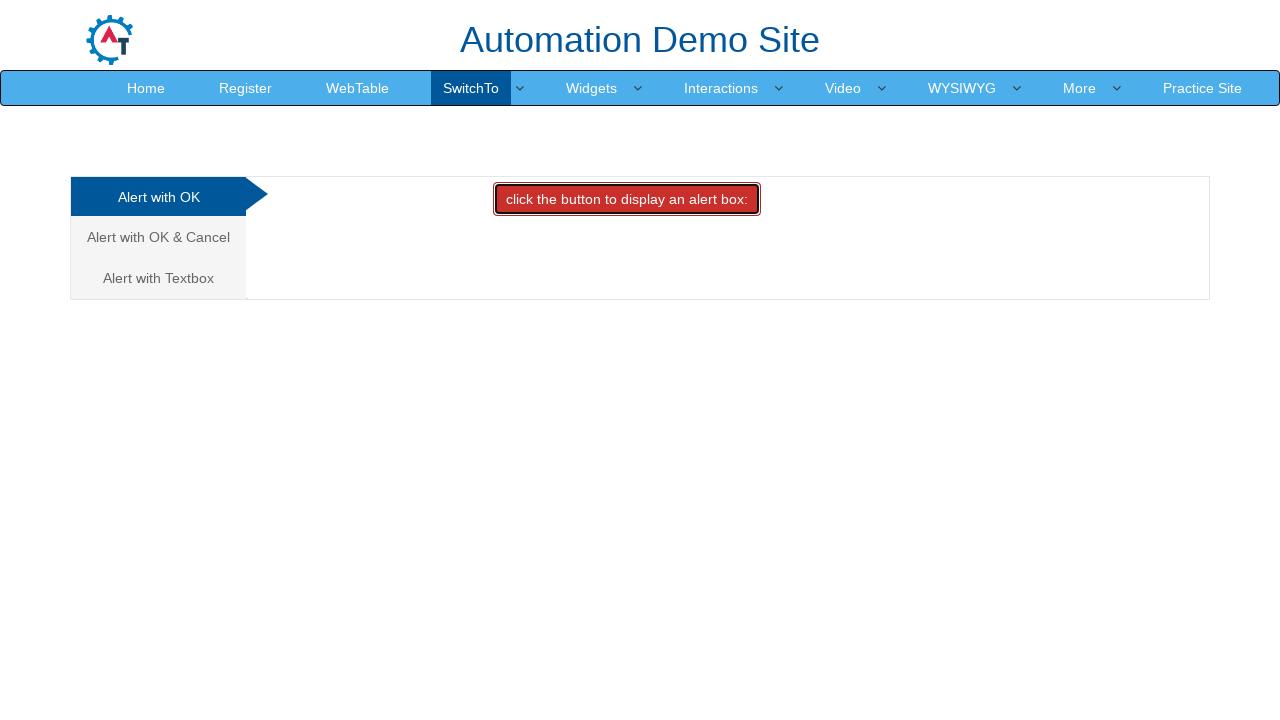